Tests JavaScript alert handling by entering a name, triggering an alert, accepting it, then triggering a confirm dialog and dismissing it

Starting URL: https://rahulshettyacademy.com/AutomationPractice/

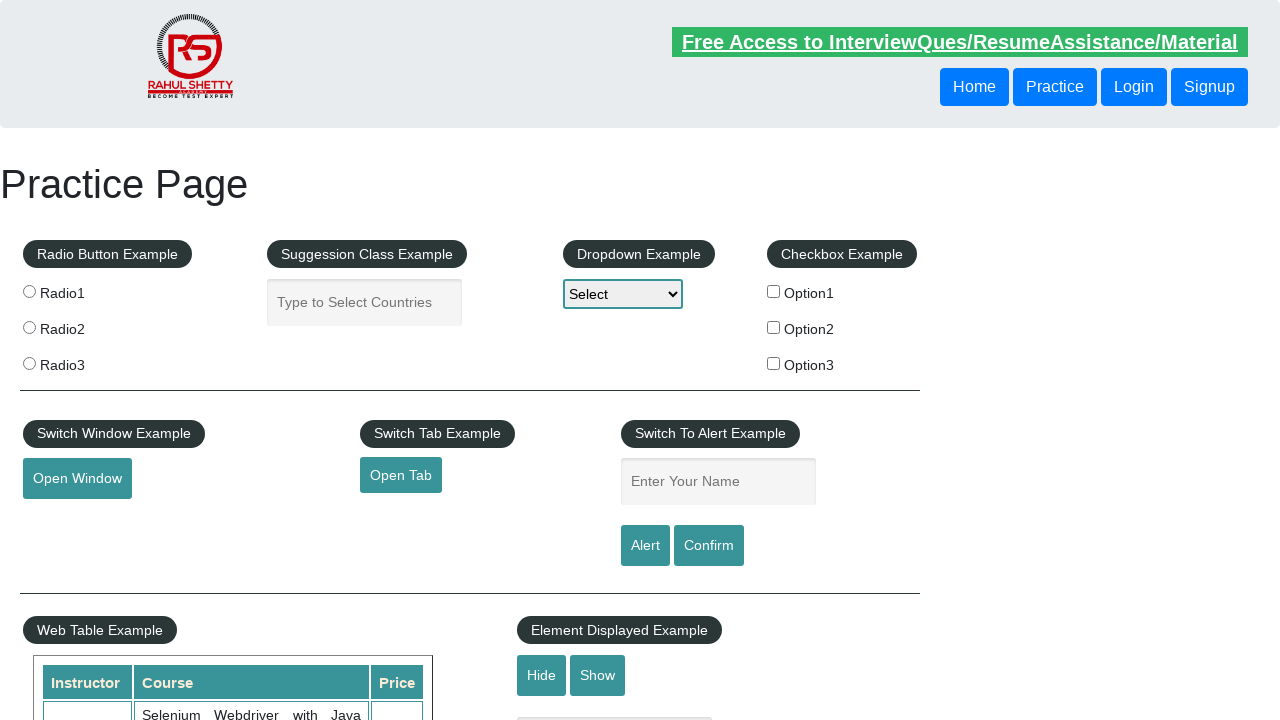

Filled name input field with 'Deep' on #name
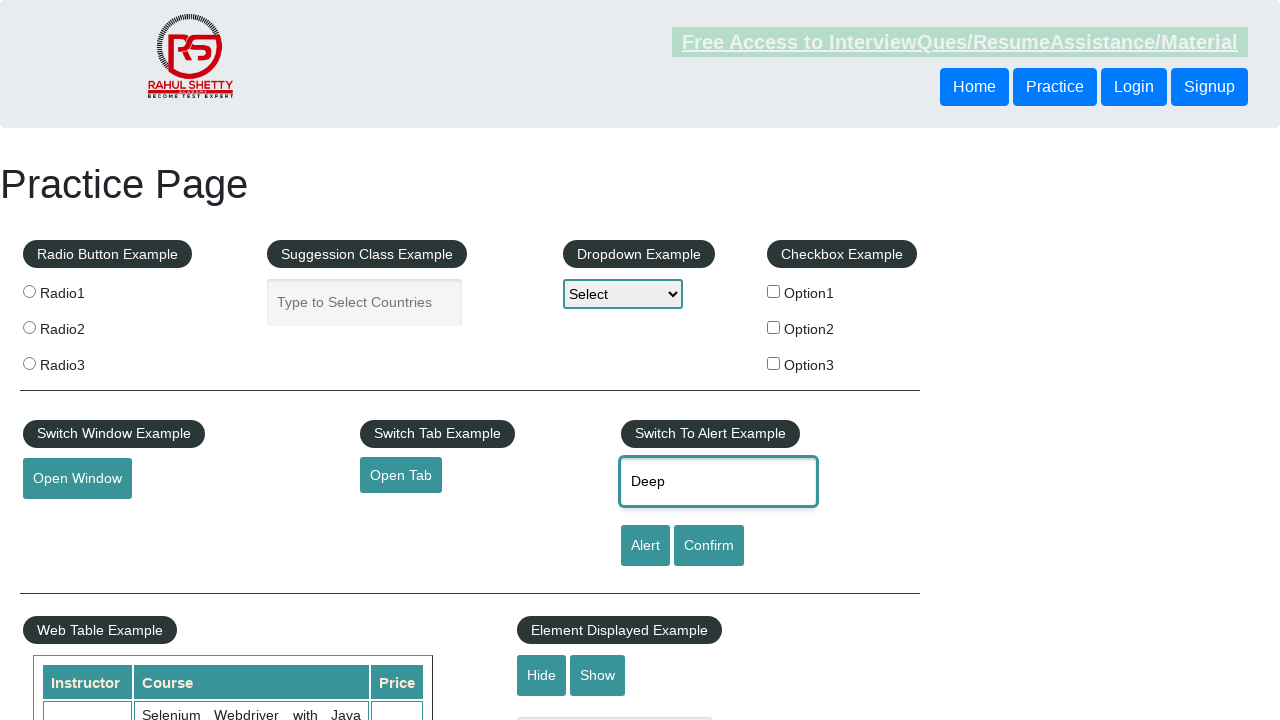

Clicked alert button to trigger JavaScript alert at (645, 546) on #alertbtn
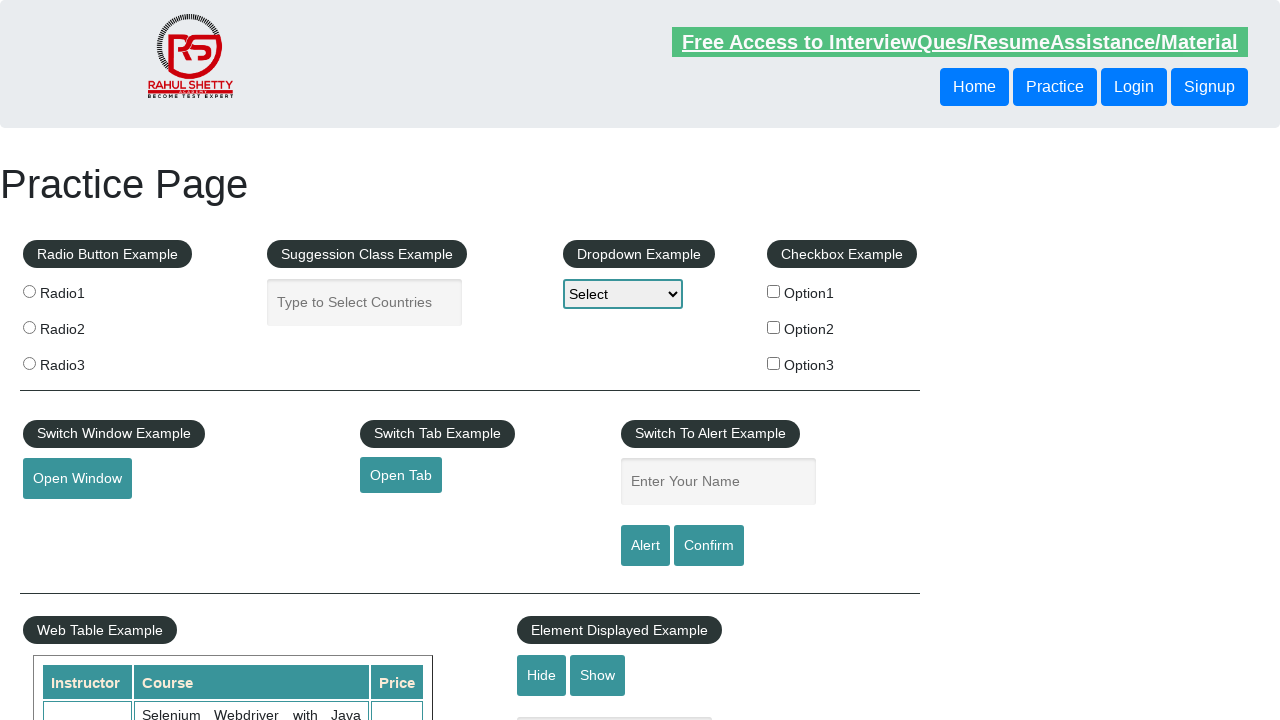

Set up dialog handler and accepted the alert
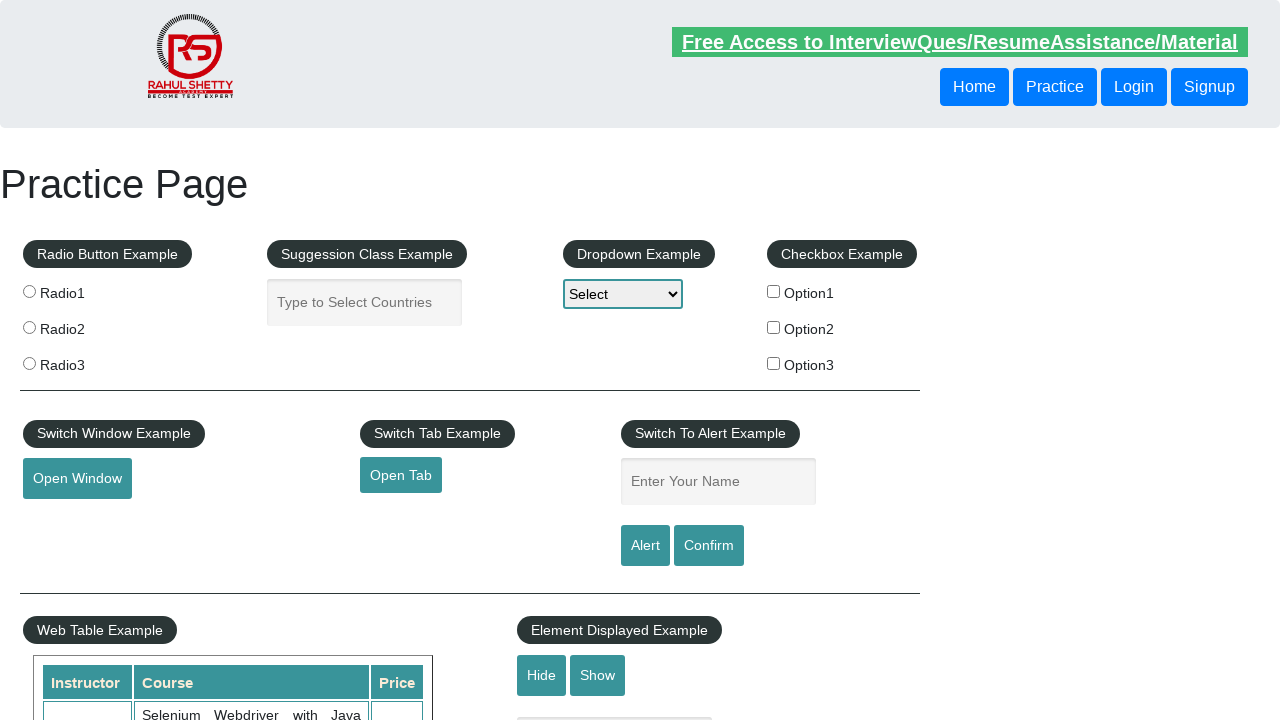

Clicked confirm button to trigger confirm dialog at (709, 546) on #confirmbtn
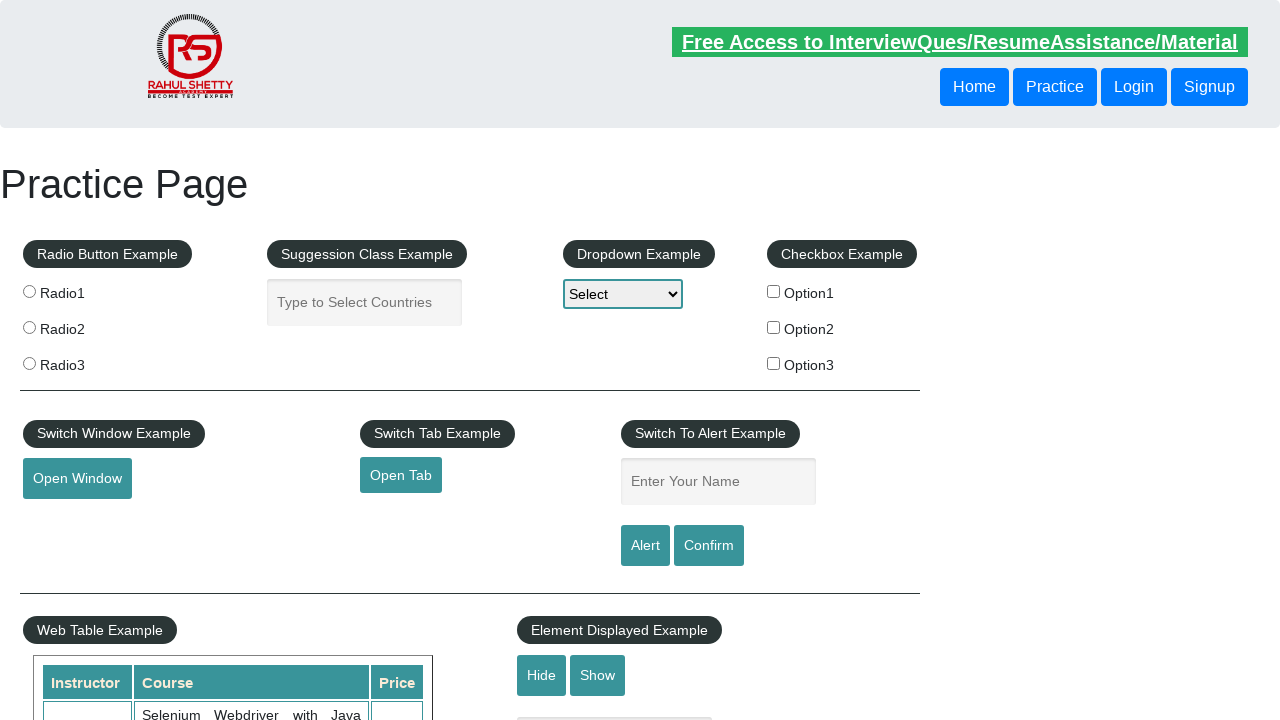

Set up dialog handler and dismissed the confirm dialog
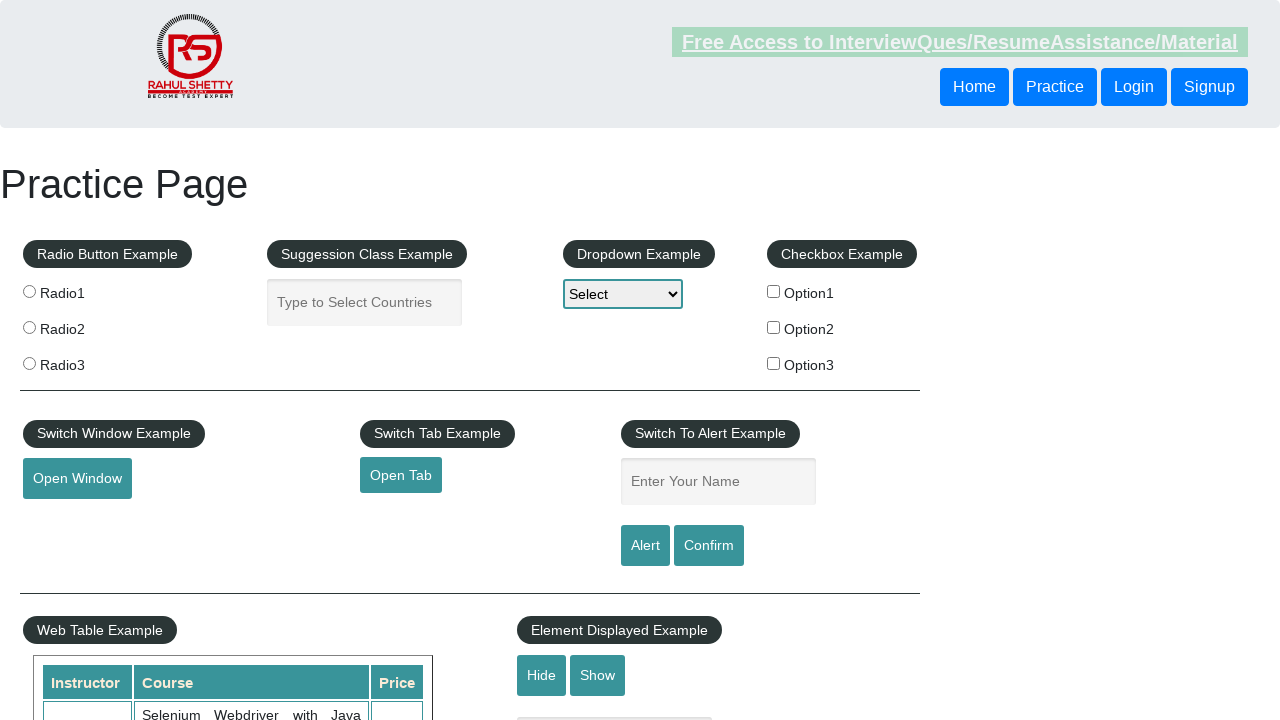

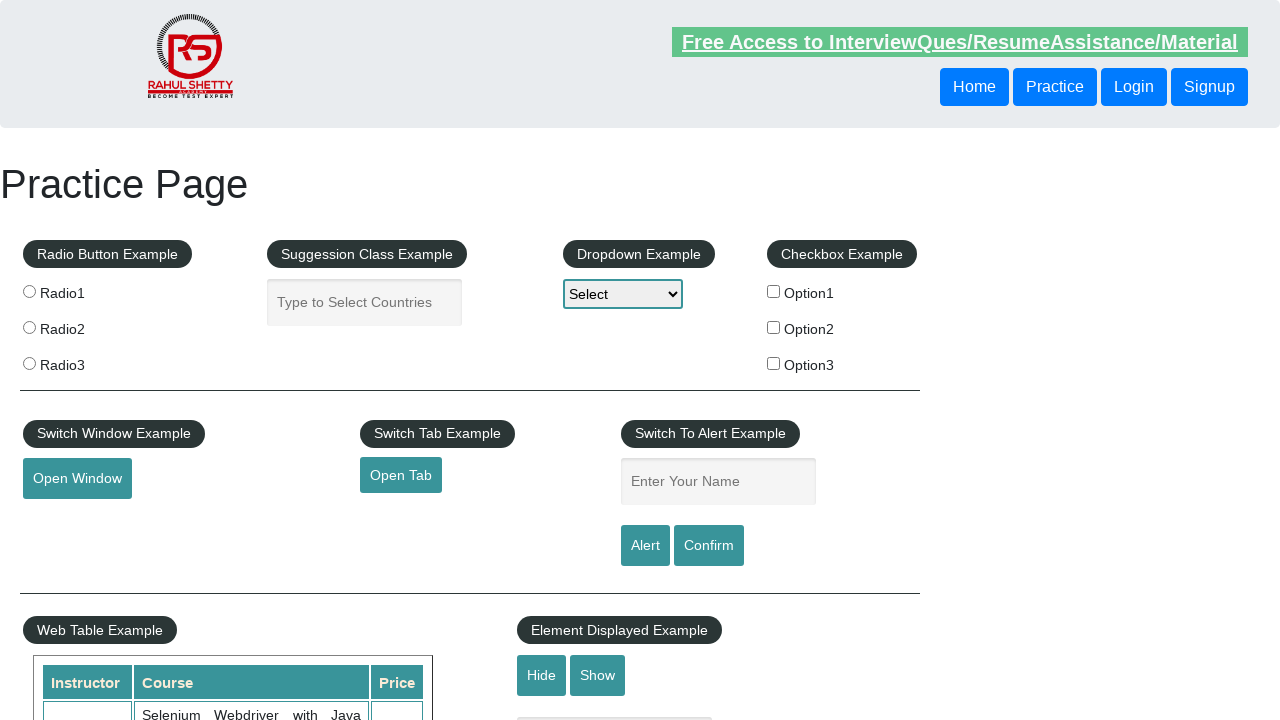